Tests the Graphviz visual editor by clearing the existing text input and pasting a graph definition into the editor

Starting URL: http://magjac.com/graphviz-visual-editor/

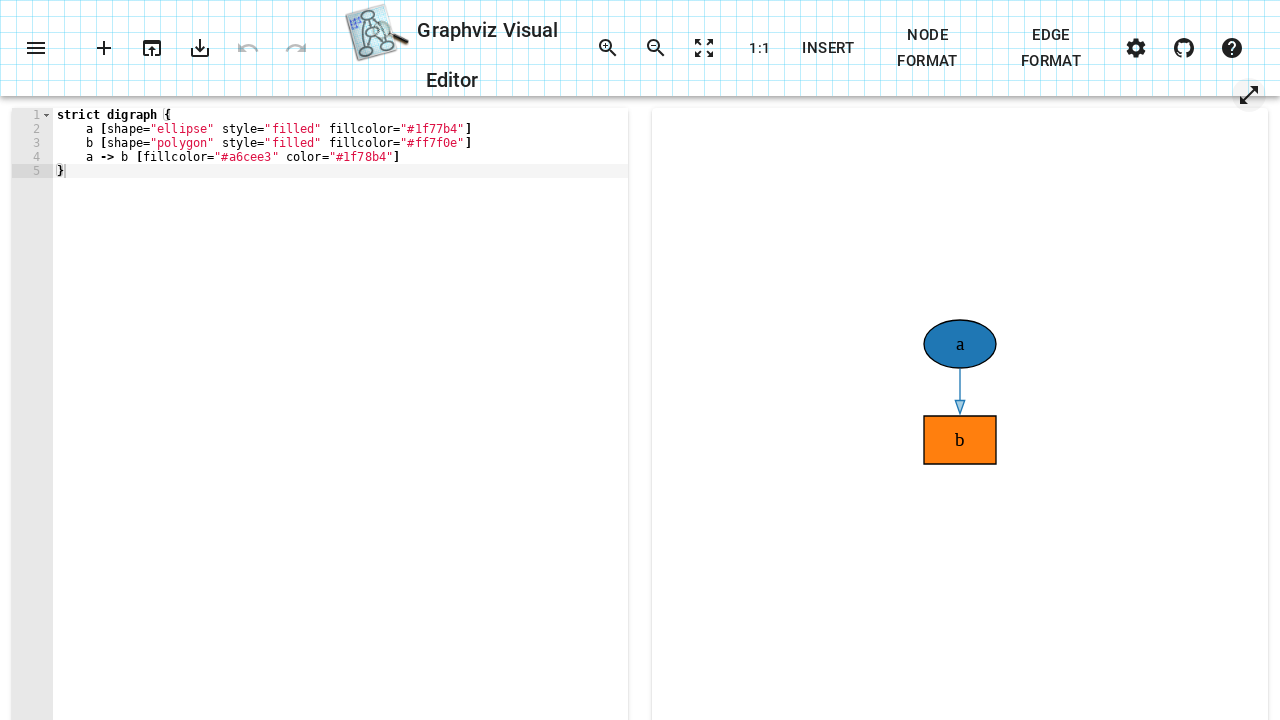

Waited for Graphviz editor text input to load
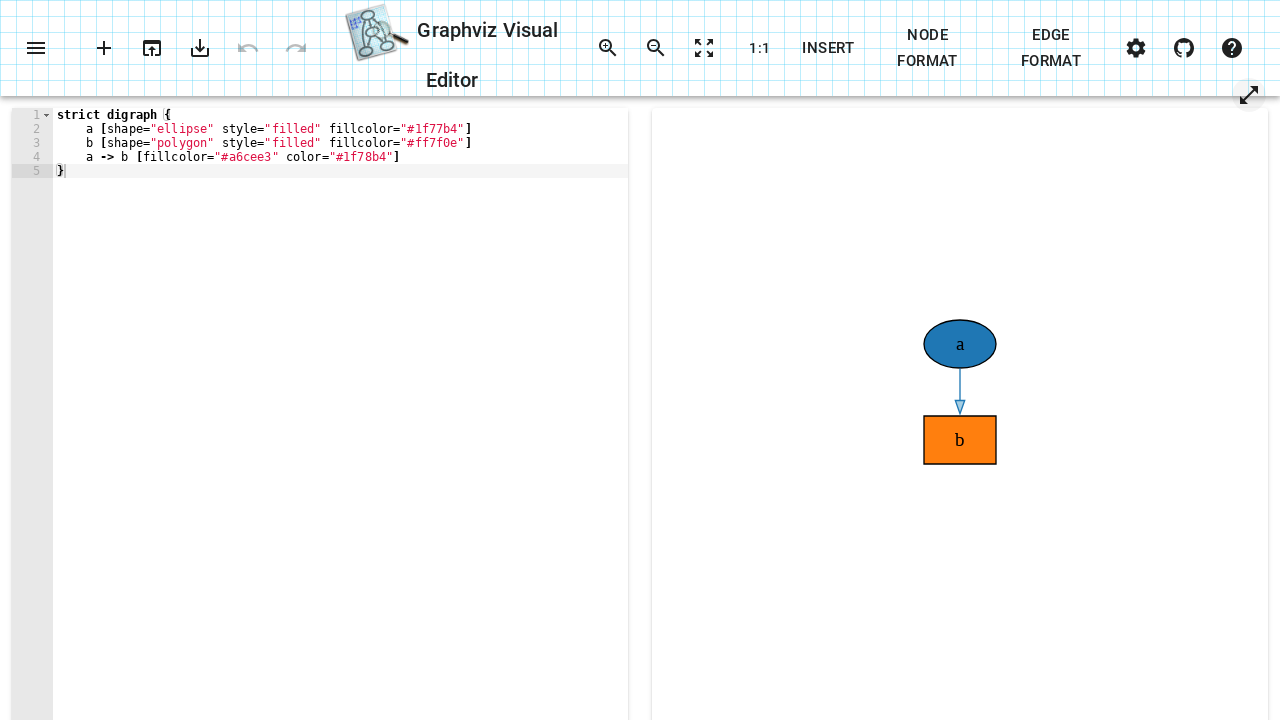

Located the Ace editor text input element
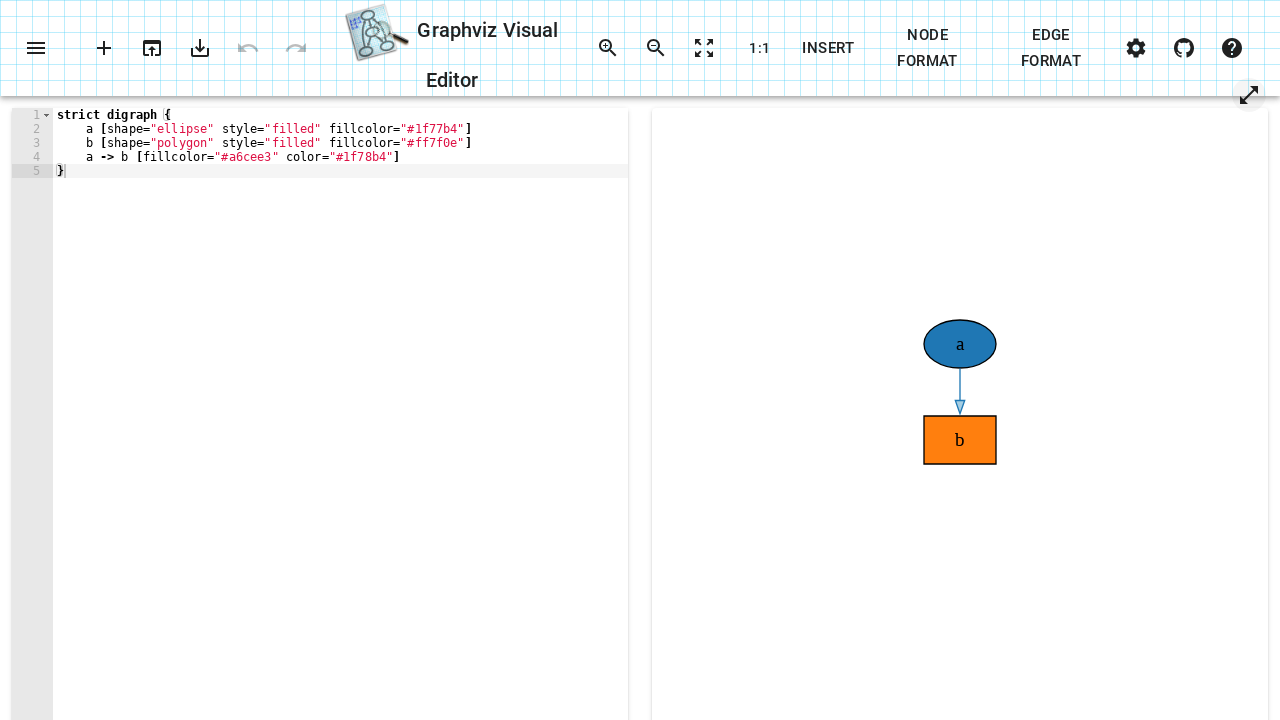

Selected all existing text in the editor with Ctrl+A on .ace_text-input
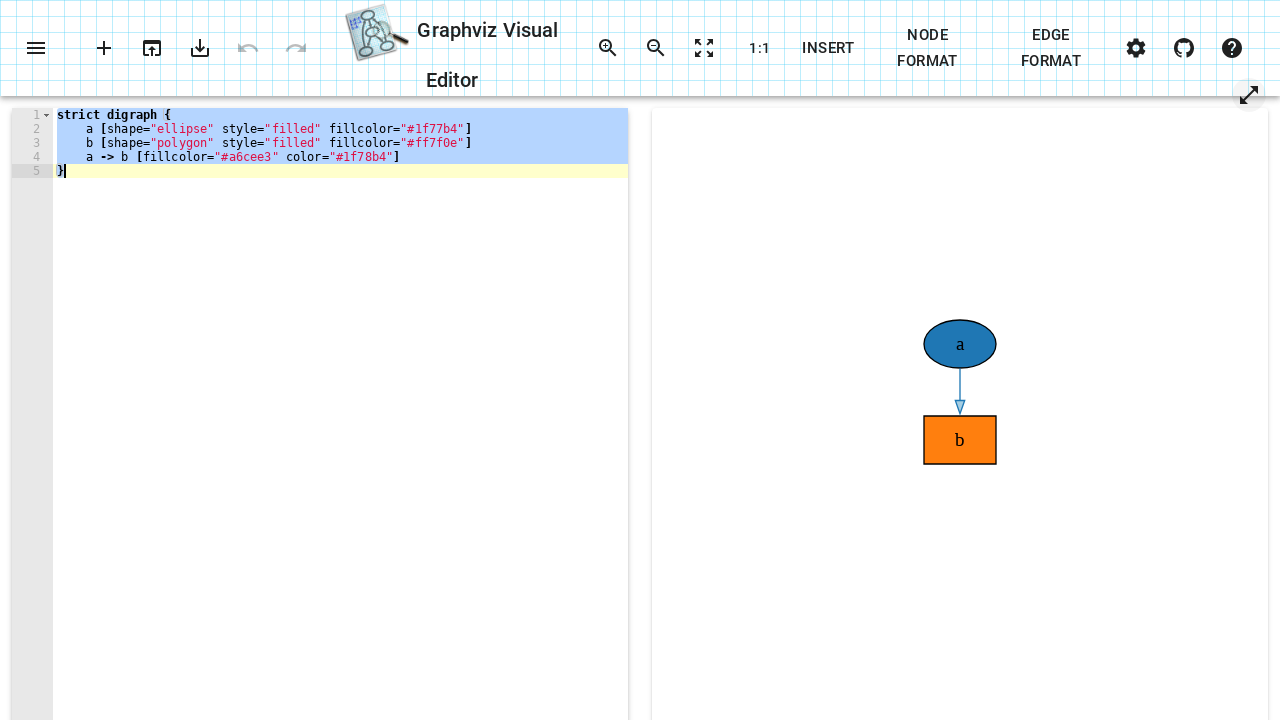

Deleted the selected text by pressing Backspace on .ace_text-input
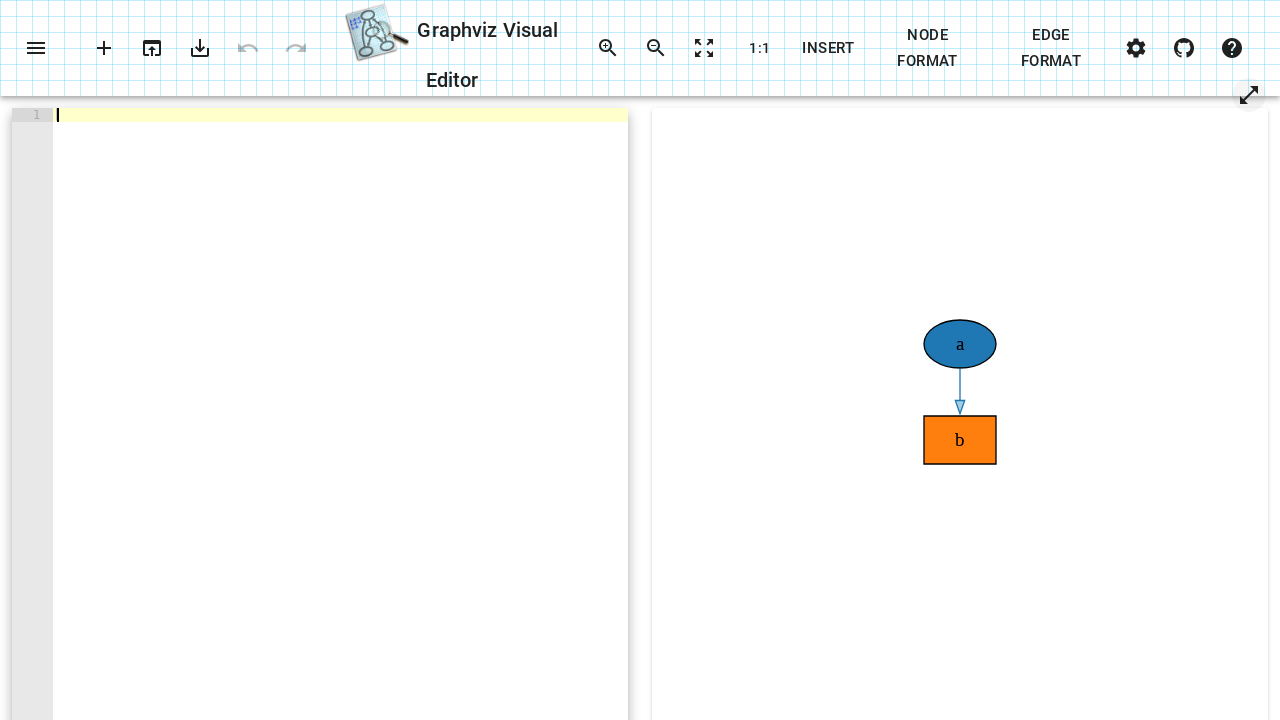

Waited 1 second for the editor to clear
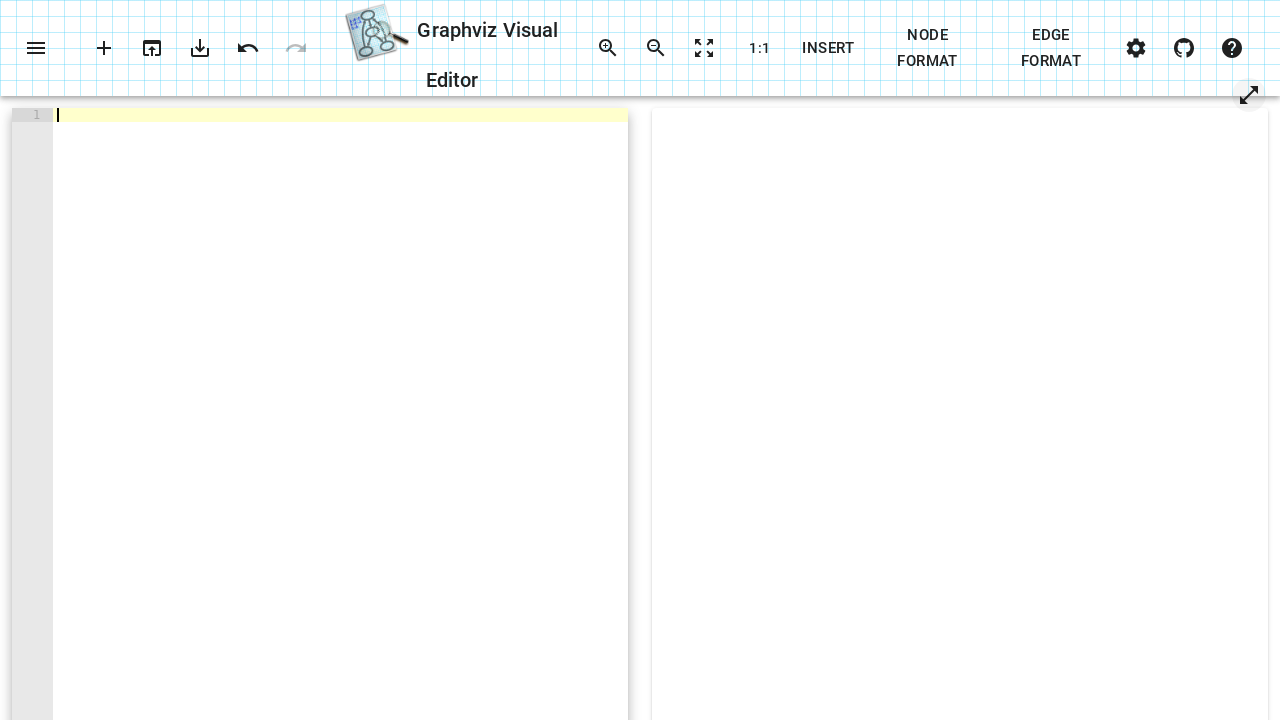

Filled the editor with the new Graphviz graph definition on .ace_text-input
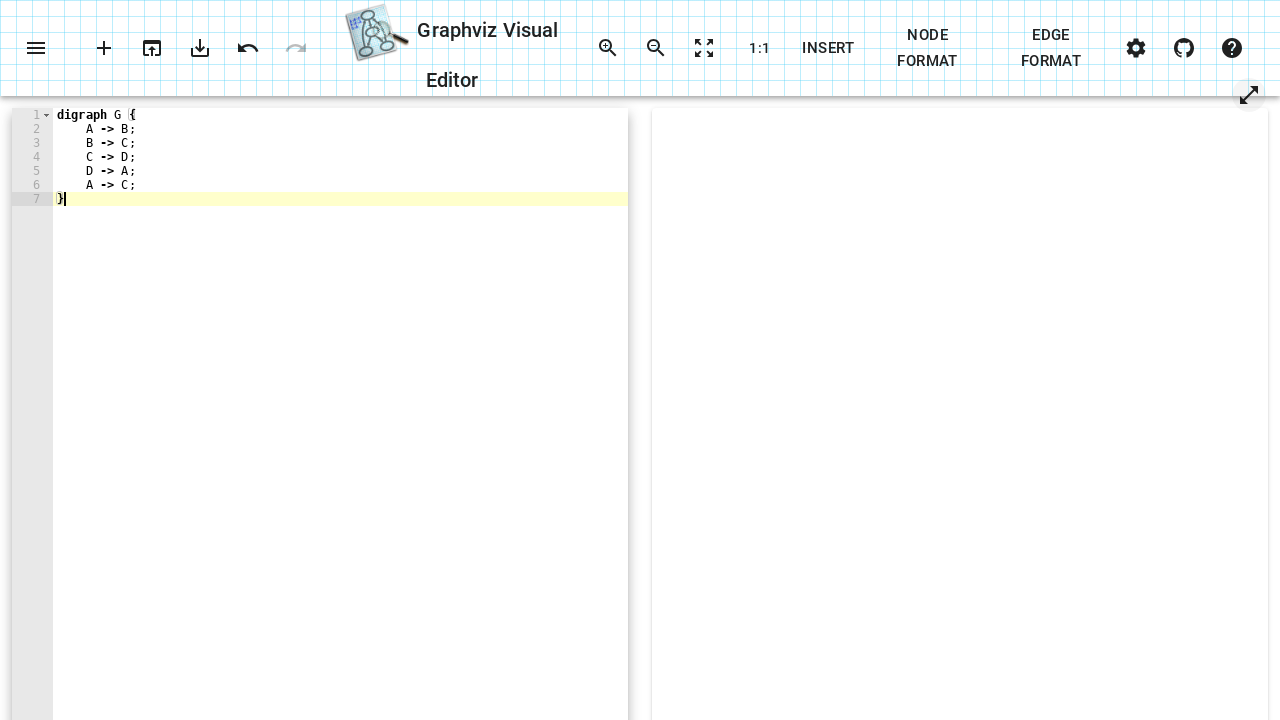

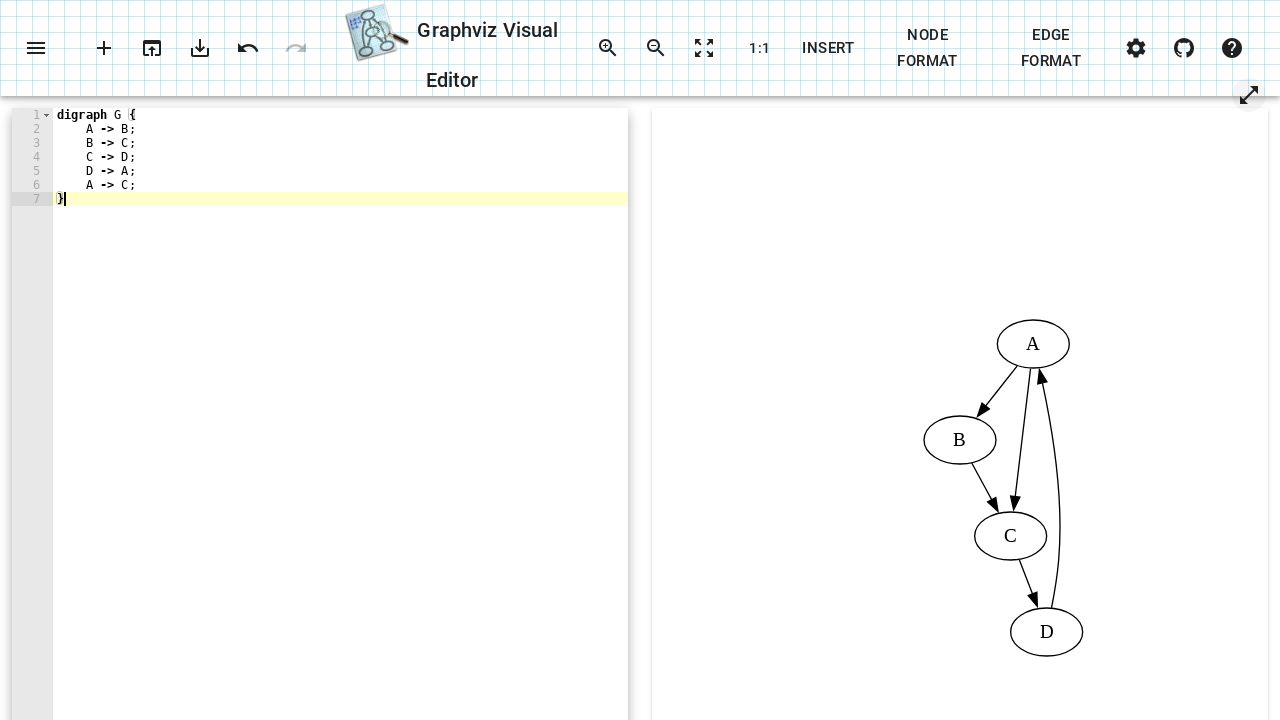